Tests focus functionality by clicking on a password input field and verifying the label style changes to orange

Starting URL: https://example.cypress.io/commands/actions

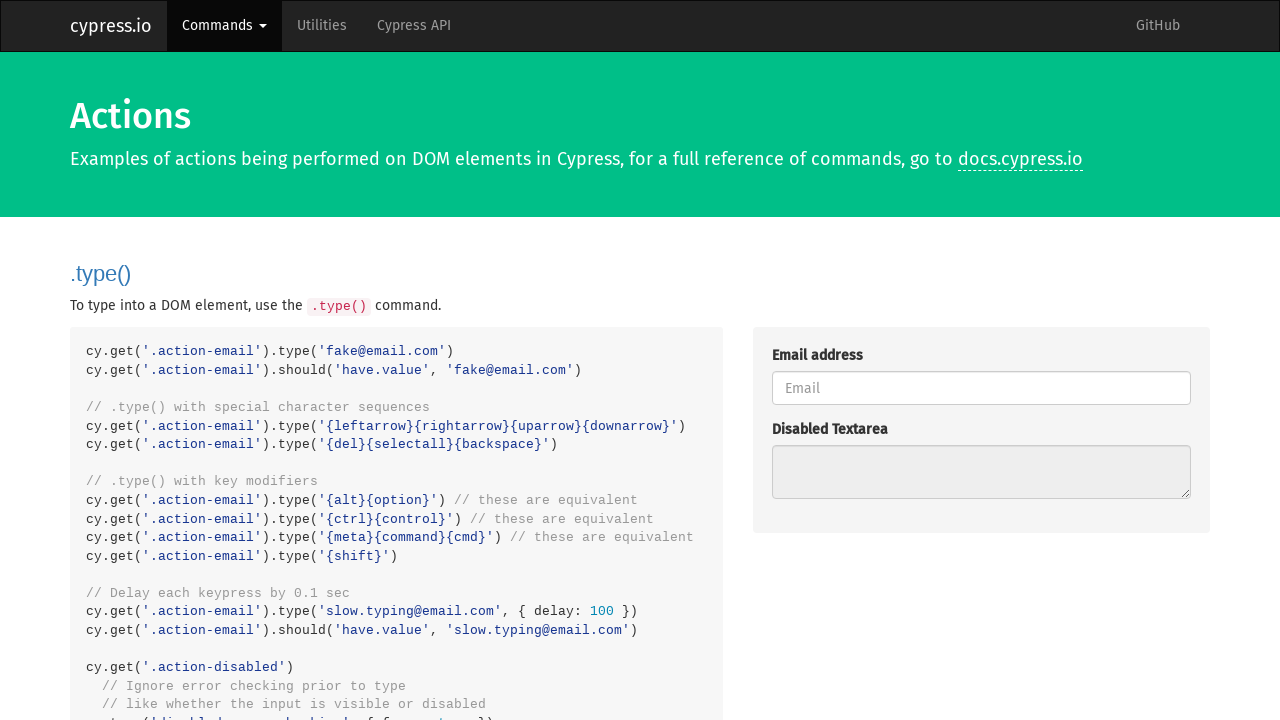

Clicked on password input field to focus it at (981, 361) on .action-focus
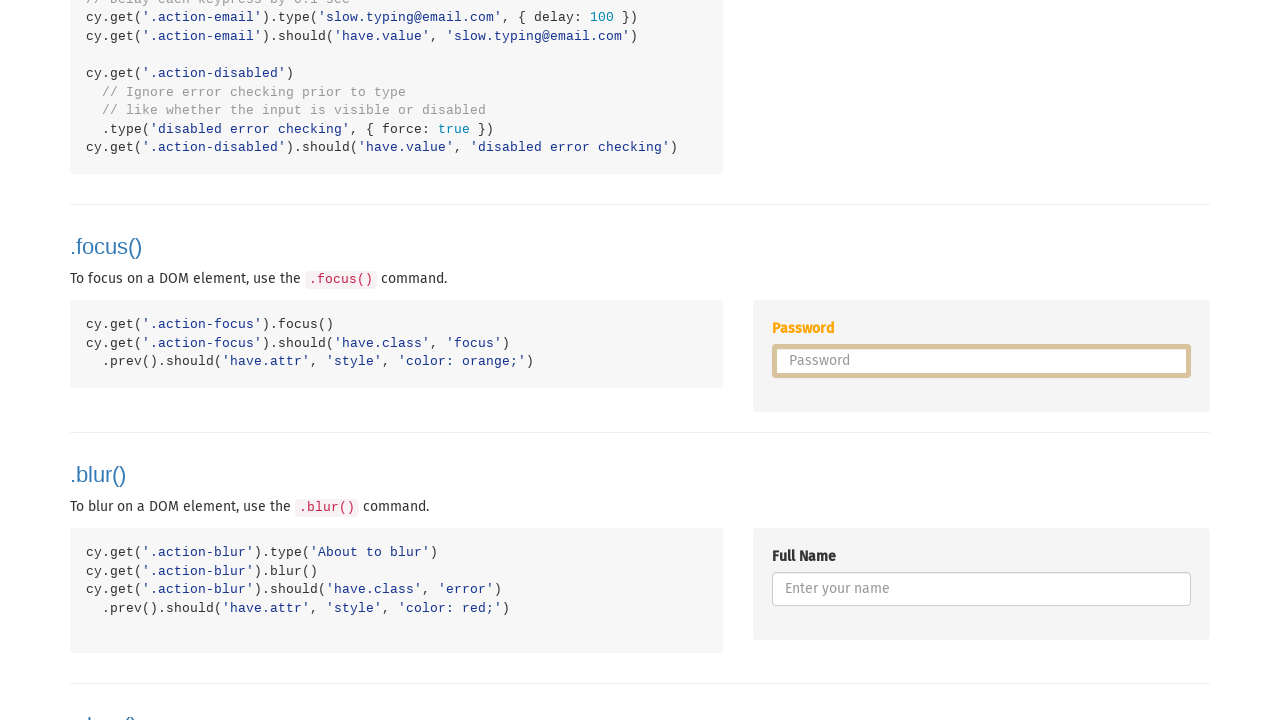

Retrieved style attribute from password label
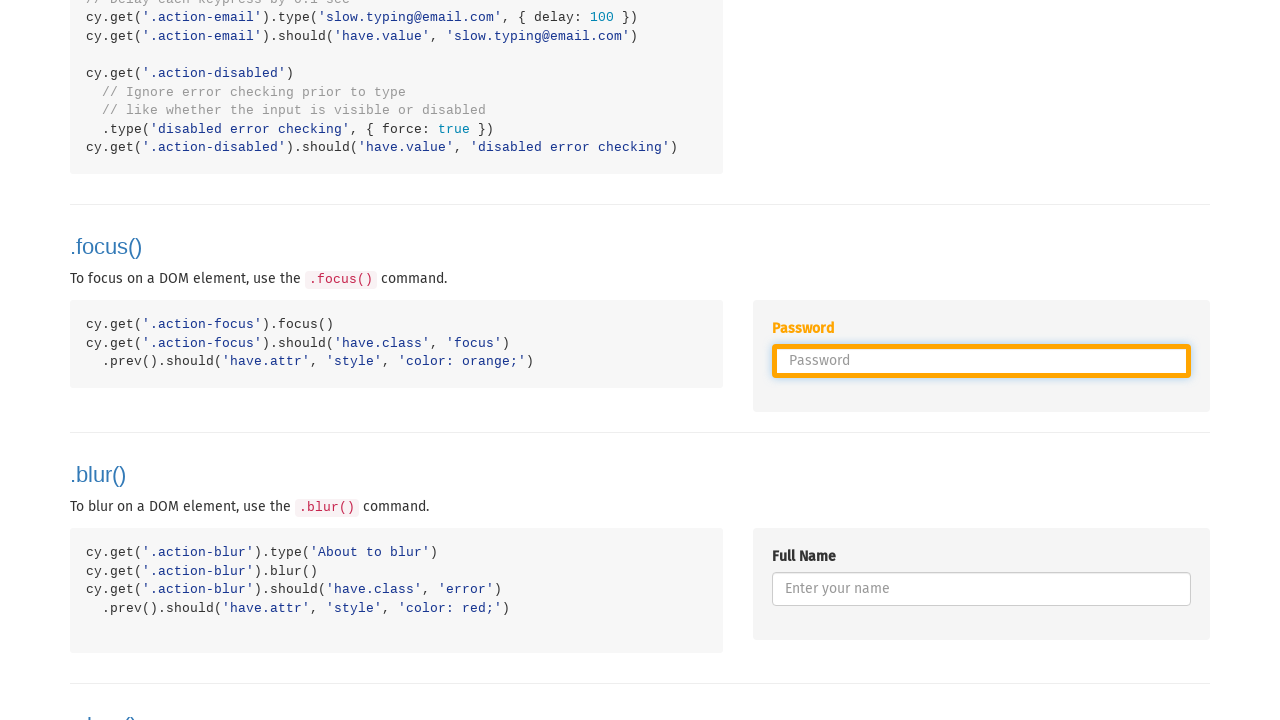

Verified that label style contains 'color: orange'
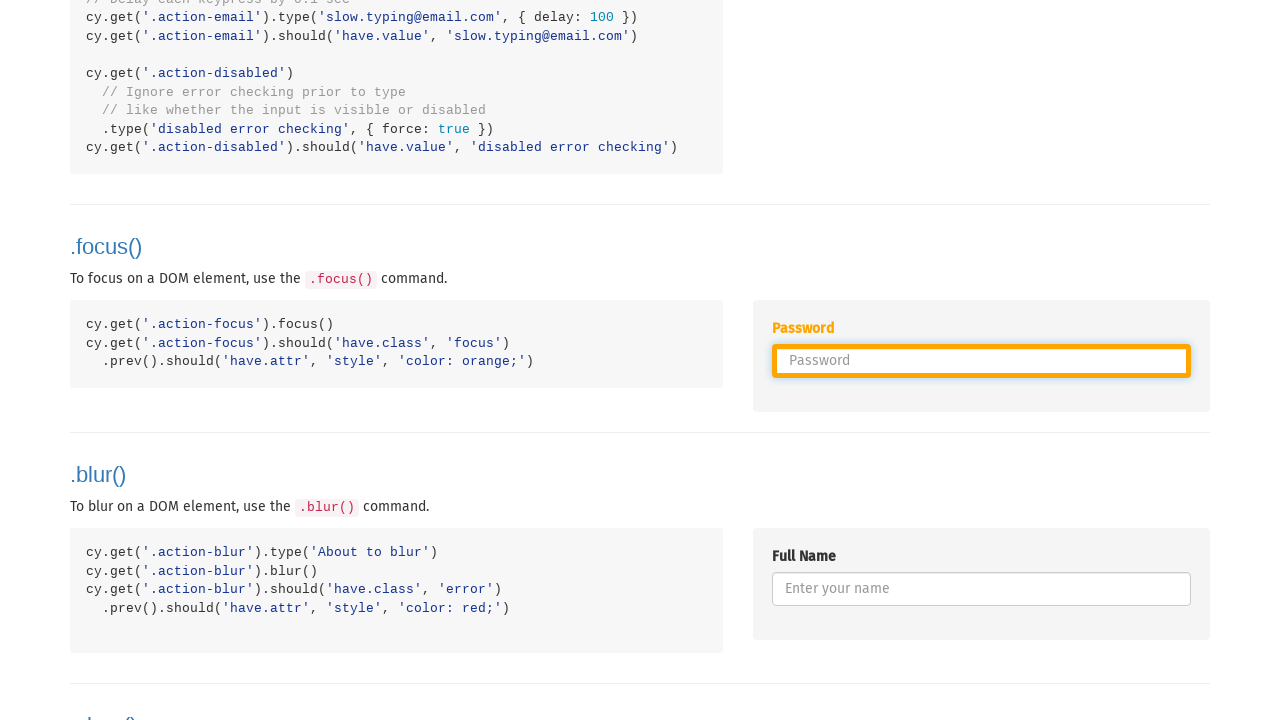

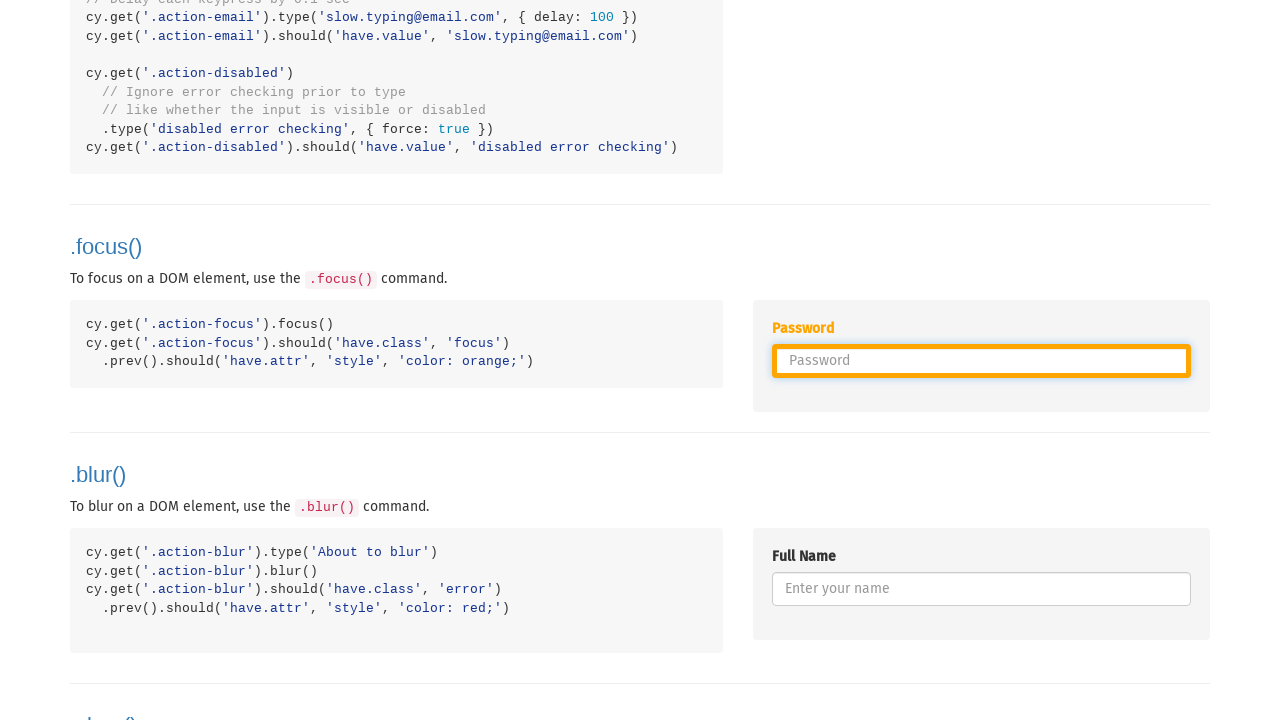